Tests modal dialog functionality by opening a large modal, reading its content, and closing it

Starting URL: https://demoqa.com/modal-dialogs

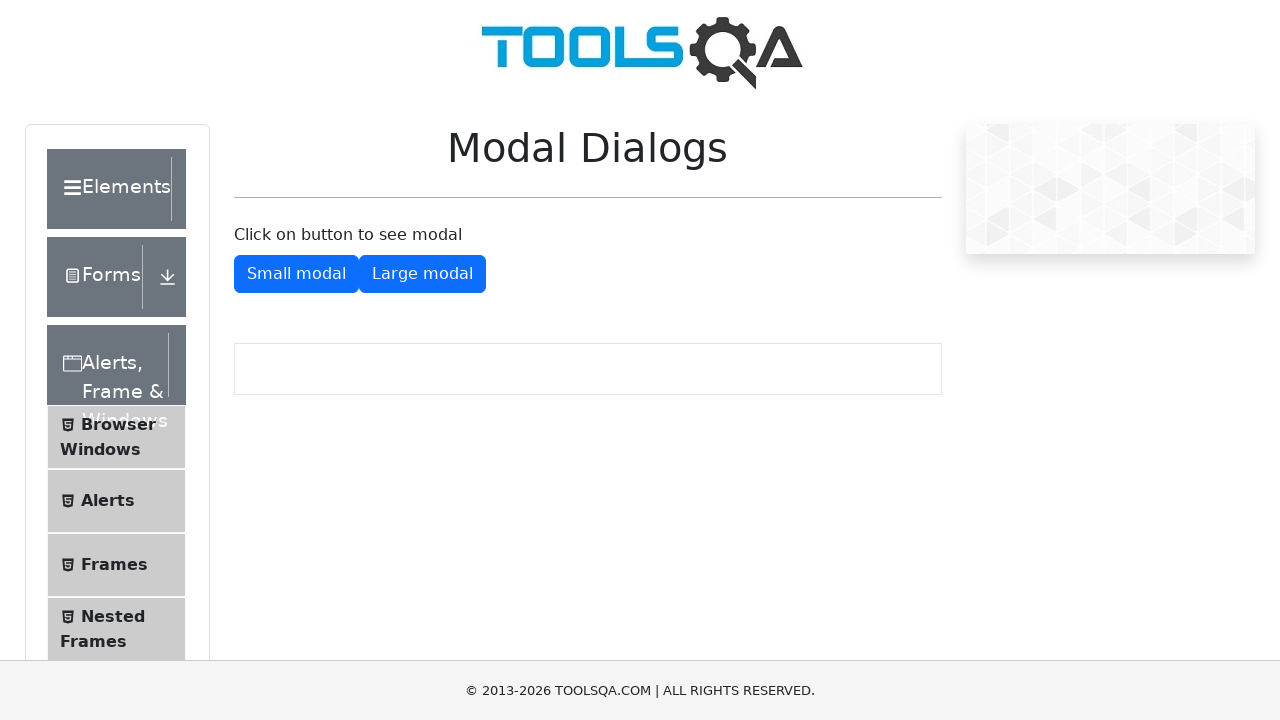

Clicked button to open large modal dialog at (422, 274) on #showLargeModal
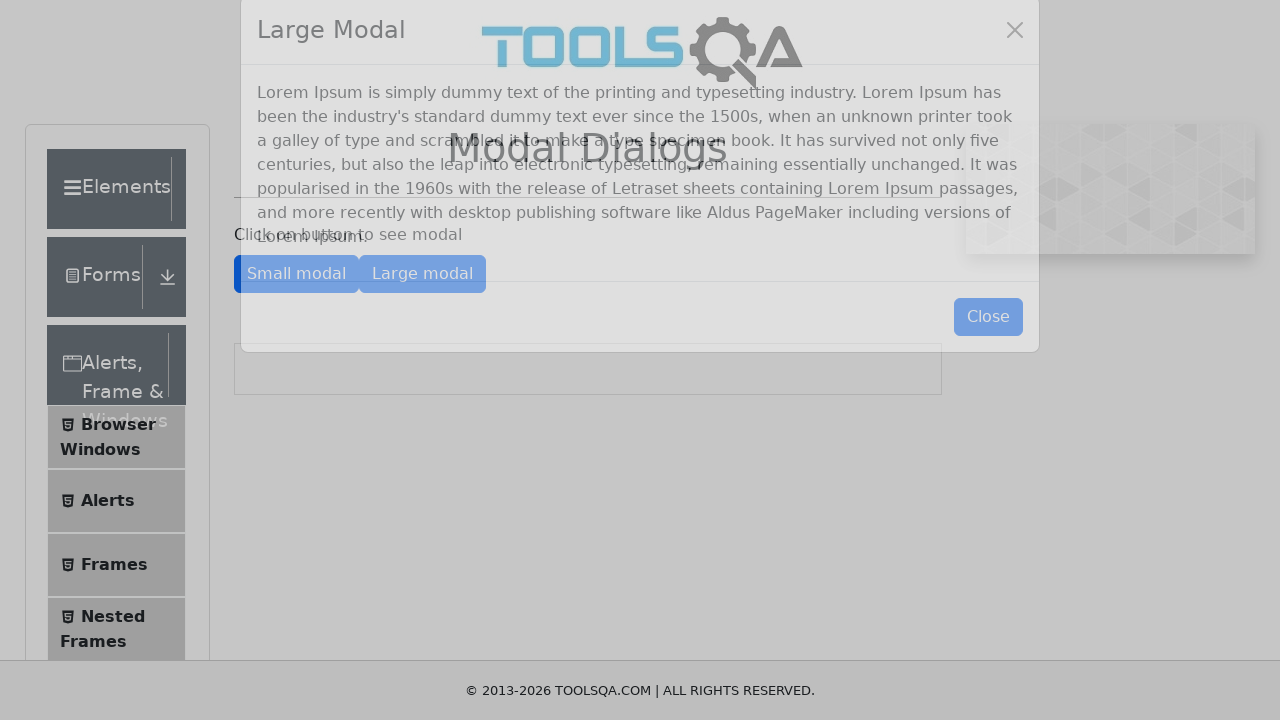

Large modal dialog appeared with content
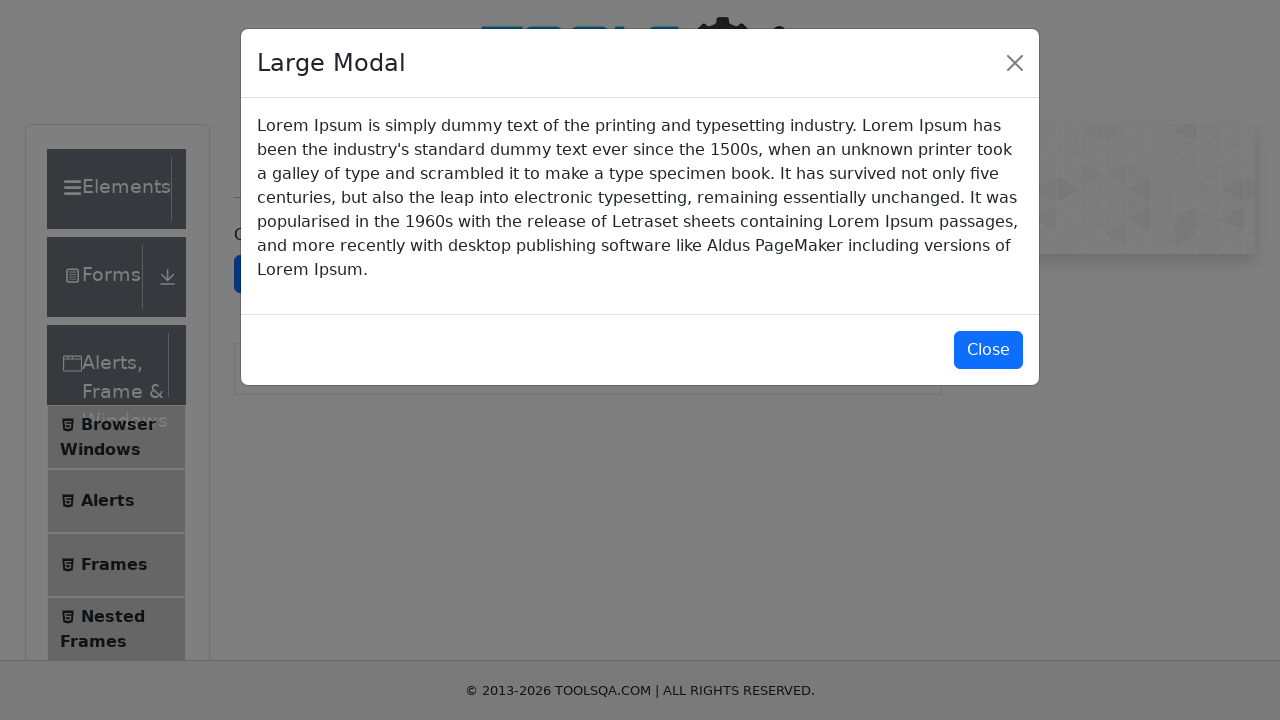

Clicked button to close the modal dialog at (988, 350) on #closeLargeModal
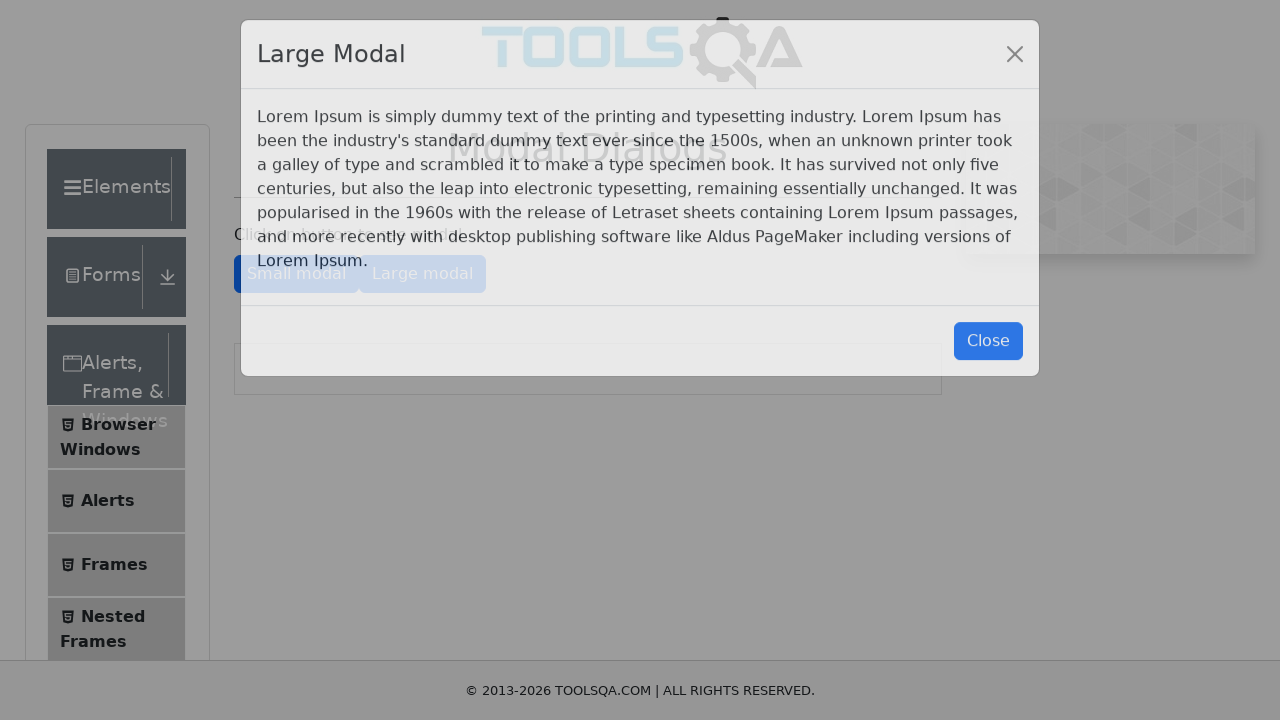

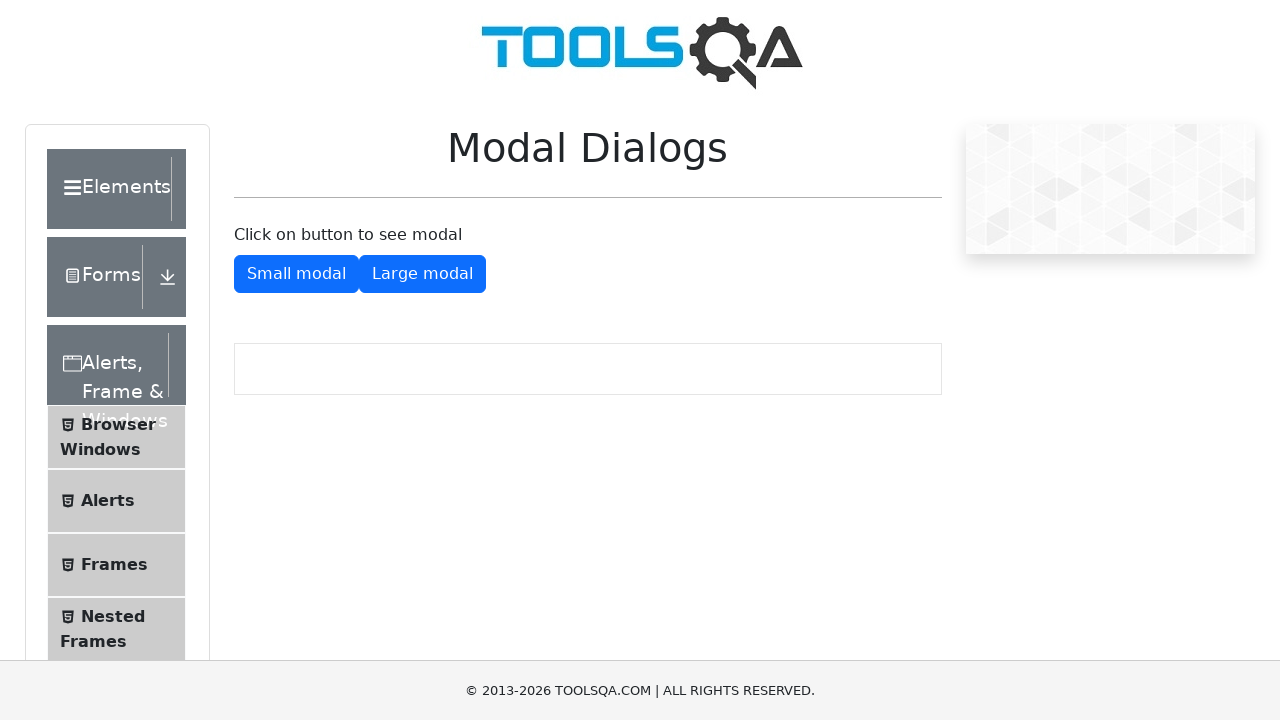